Navigates to a popup testing page and hovers over a button element to trigger a tooltip or hover effect

Starting URL: https://v1.training-support.net/selenium/popups

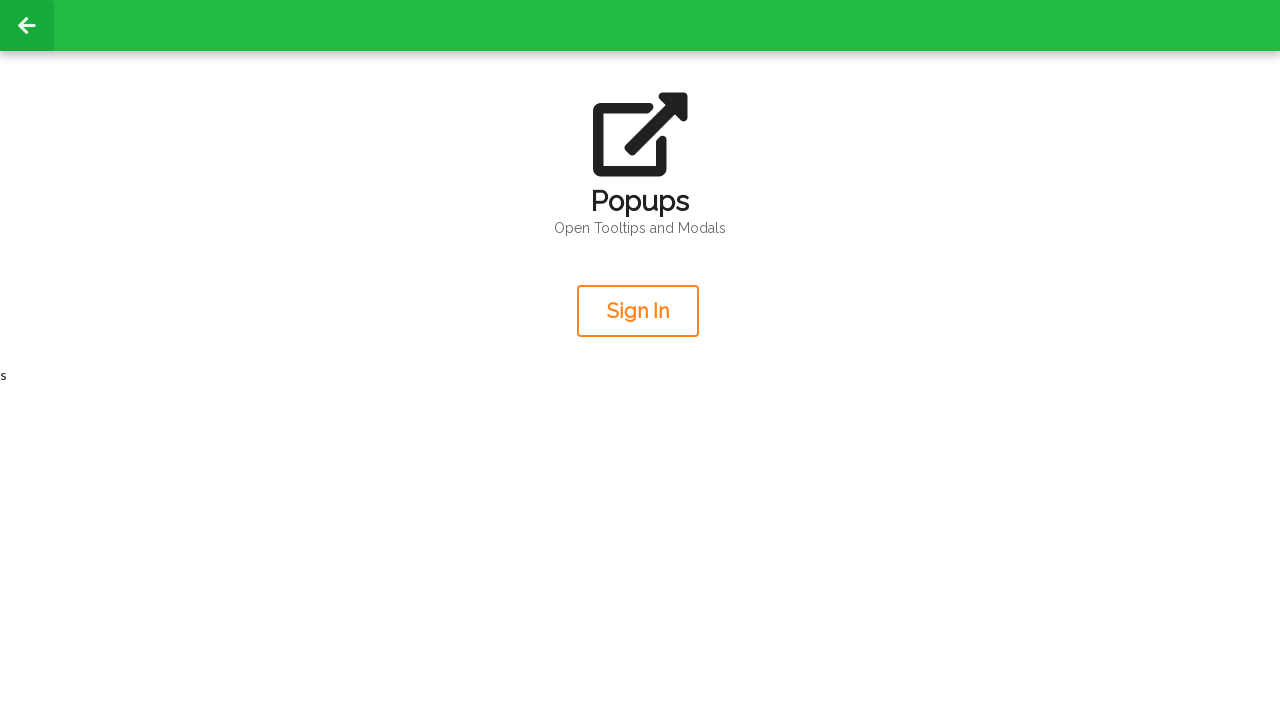

Navigated to popup testing page
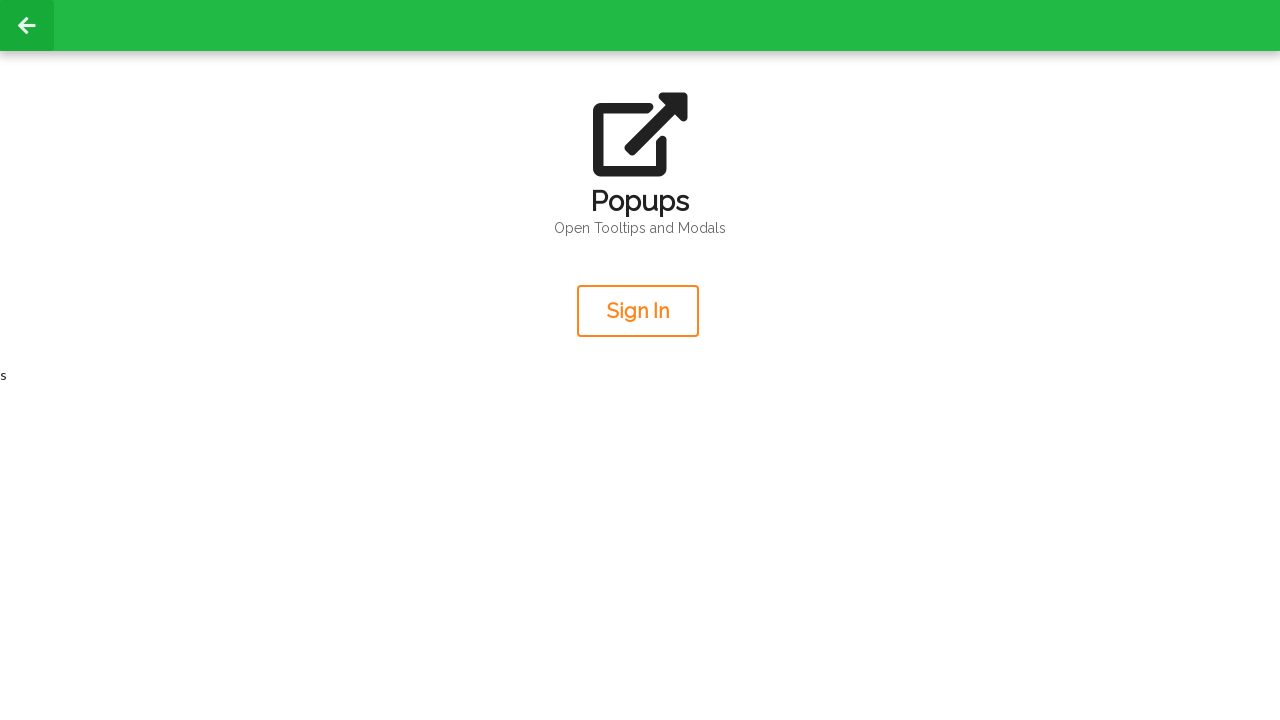

Located button element using XPath
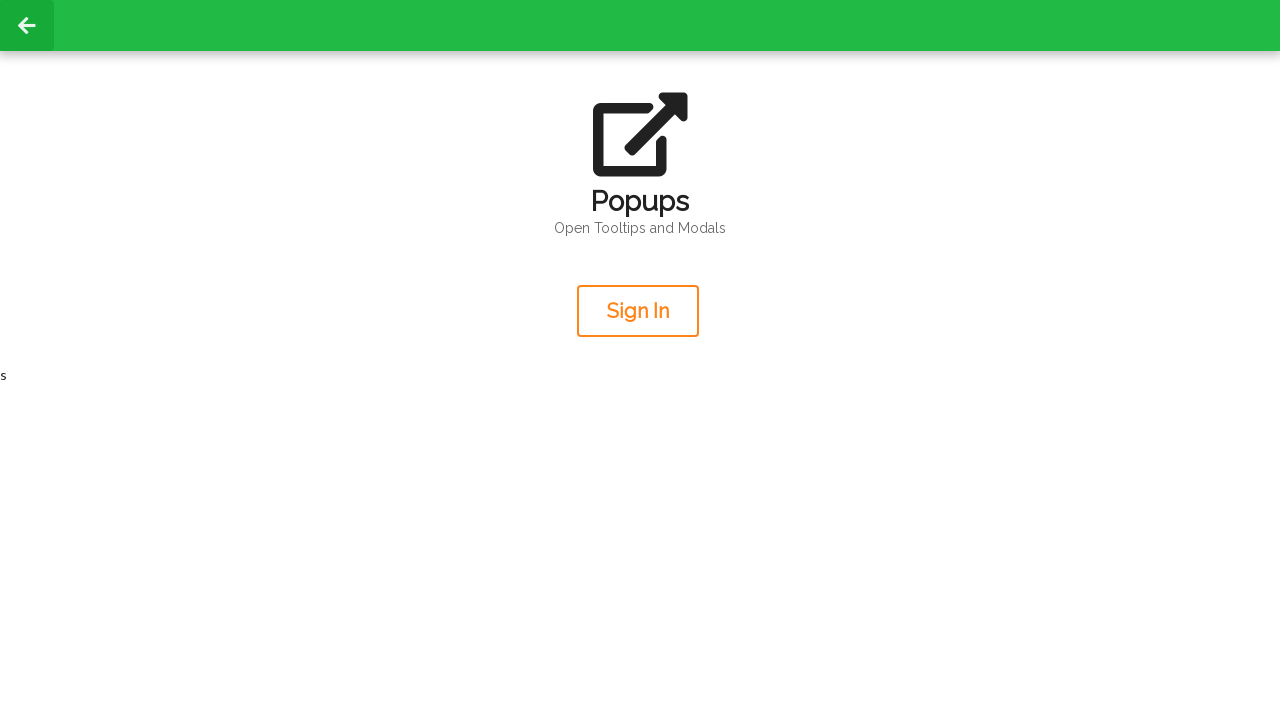

Hovered over button to trigger tooltip or hover effect at (638, 311) on xpath=/html/body/div[2]/div/div/div[2]/div[2]/button
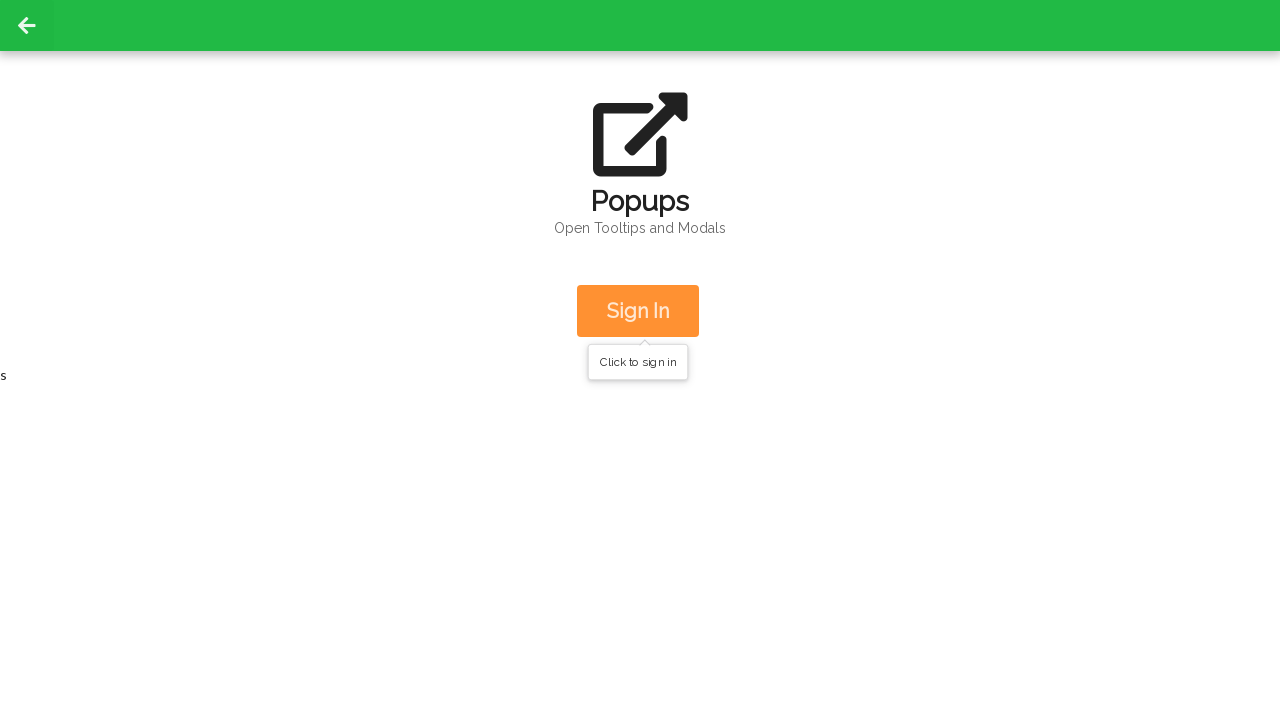

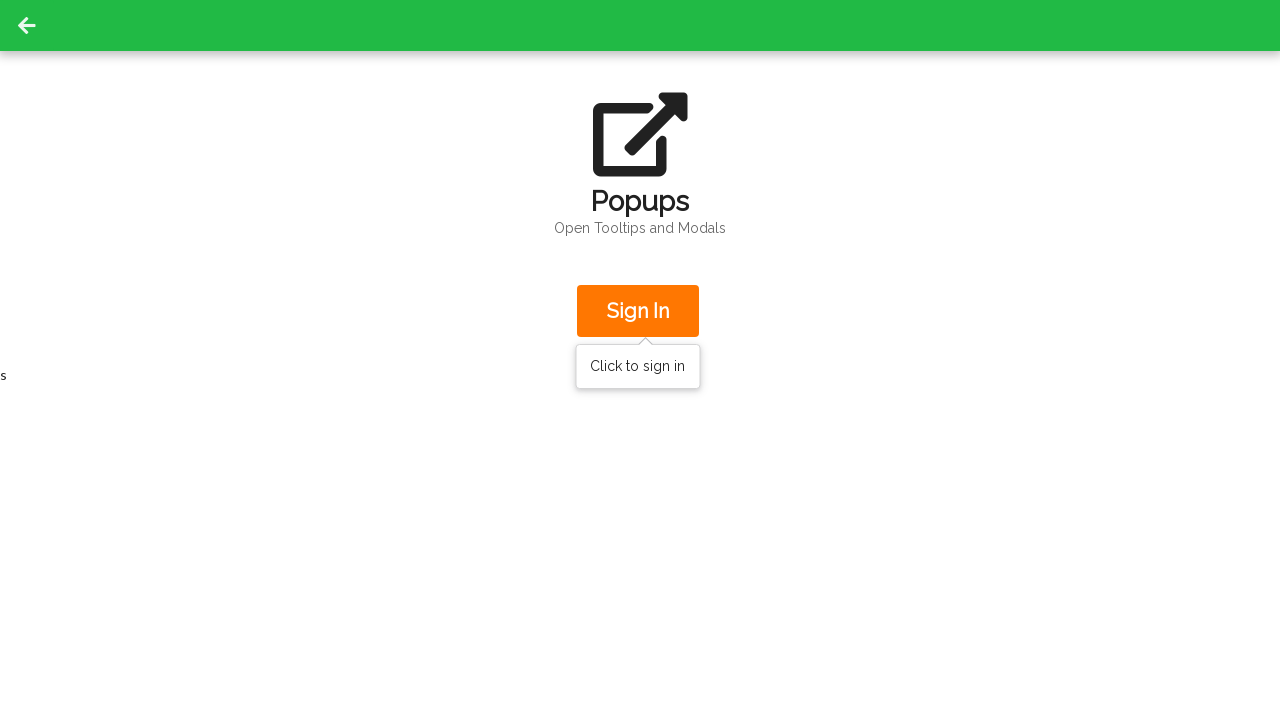